Tests table interaction on a practice automation page by counting rows and columns, and extracting data from a specific table row

Starting URL: https://rahulshettyacademy.com/AutomationPractice/

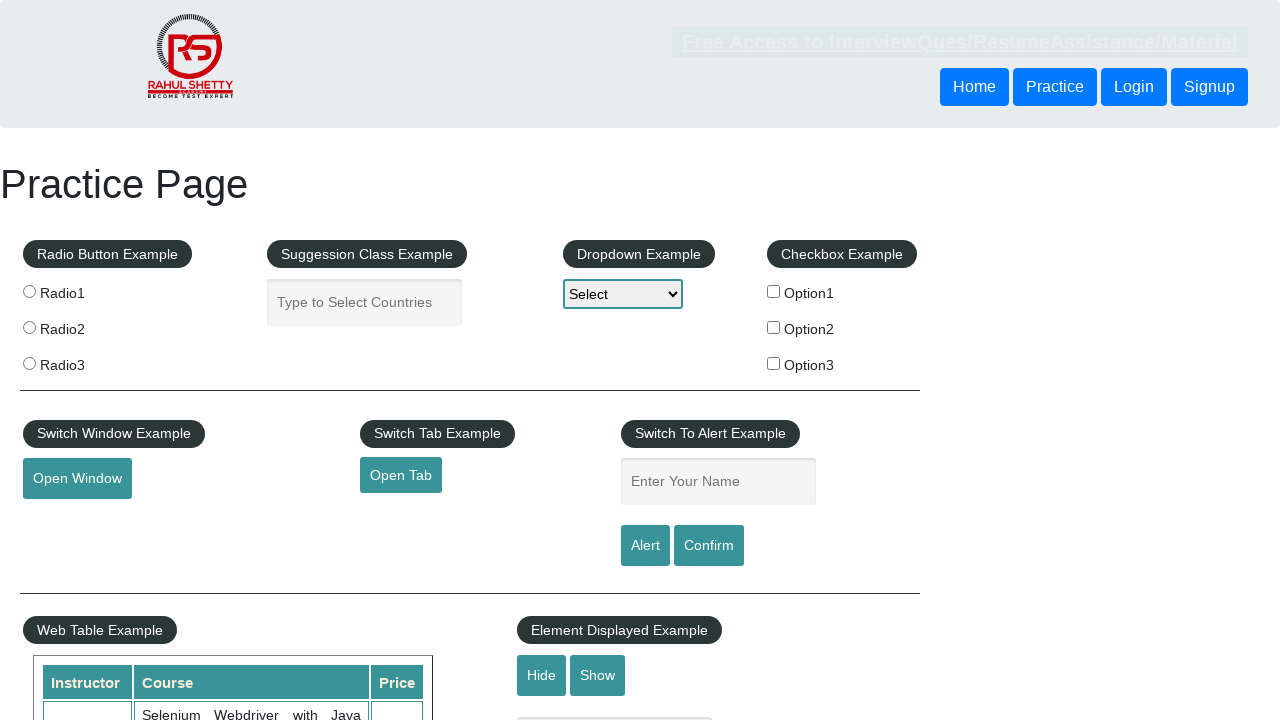

Waited for courses table to be visible
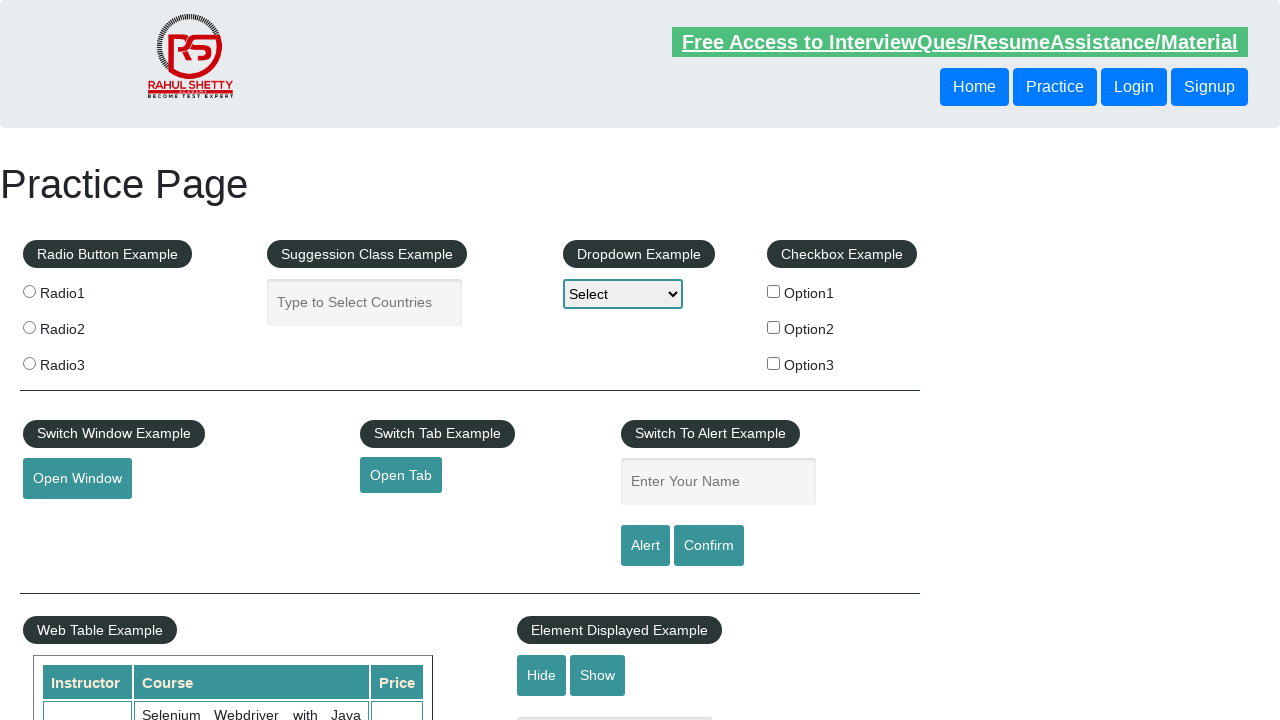

Counted total rows in table: 11
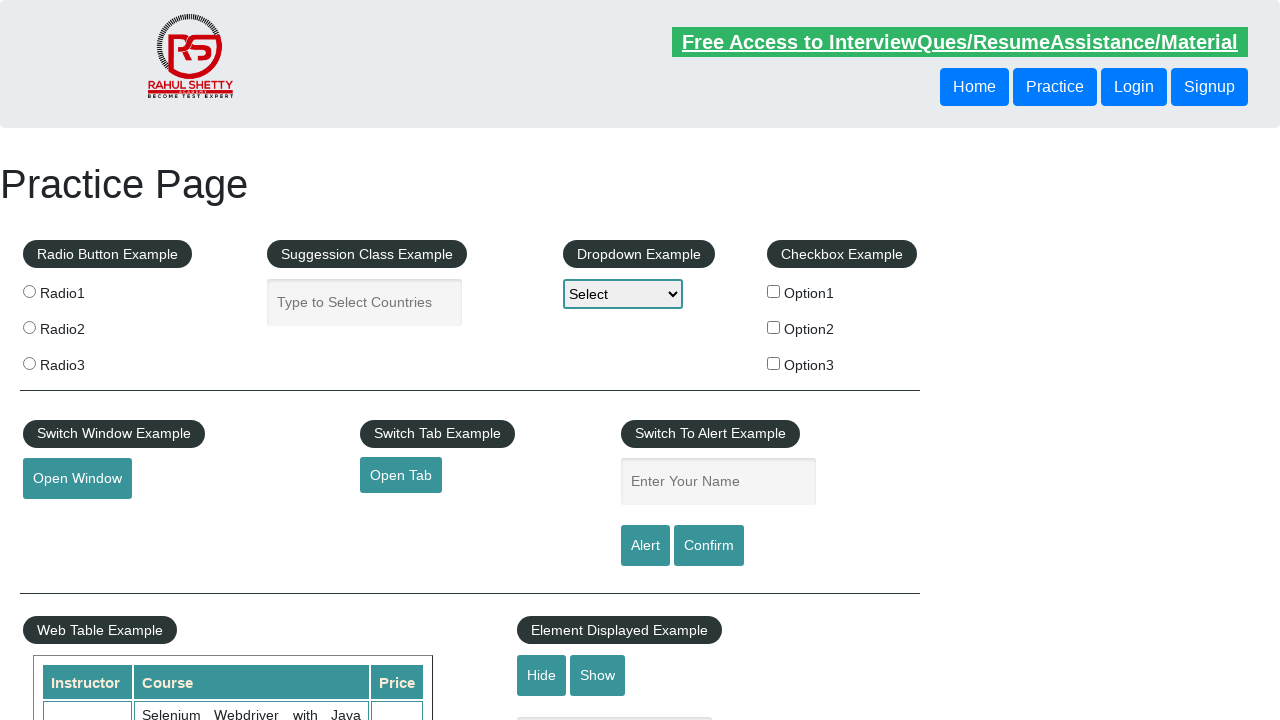

Counted total columns in table: 0
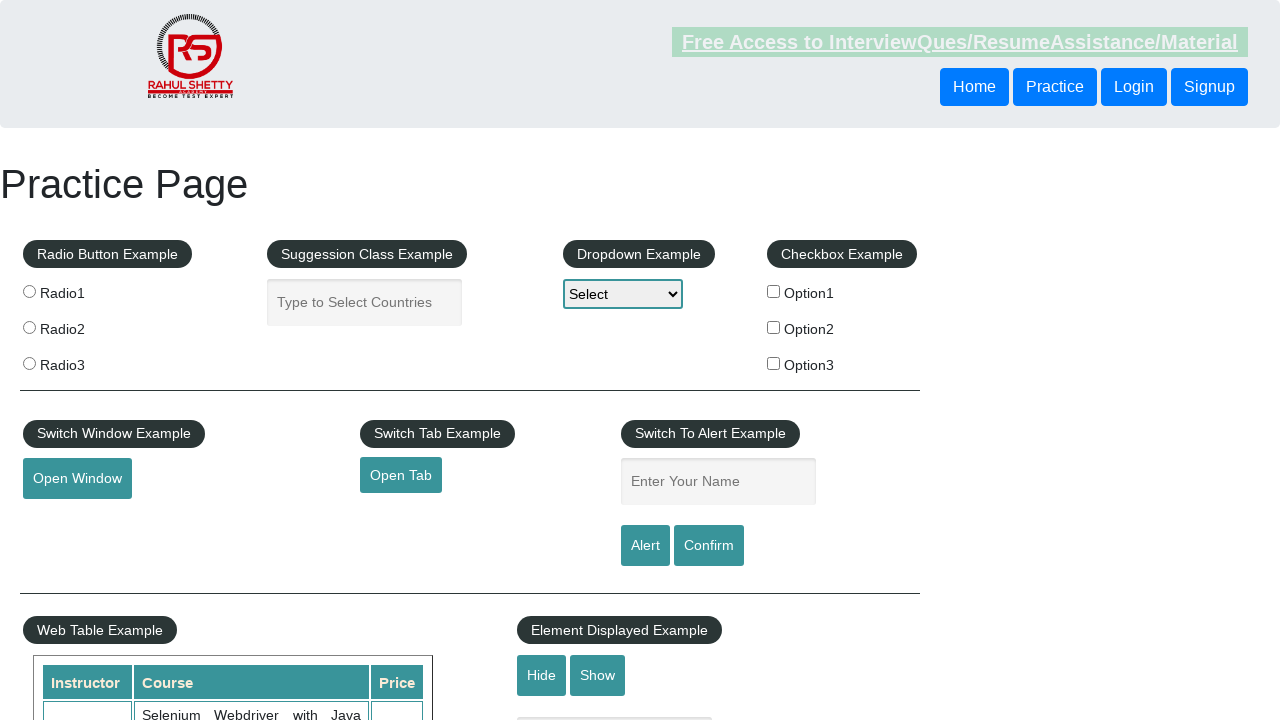

Retrieved all cells from 3rd row of table
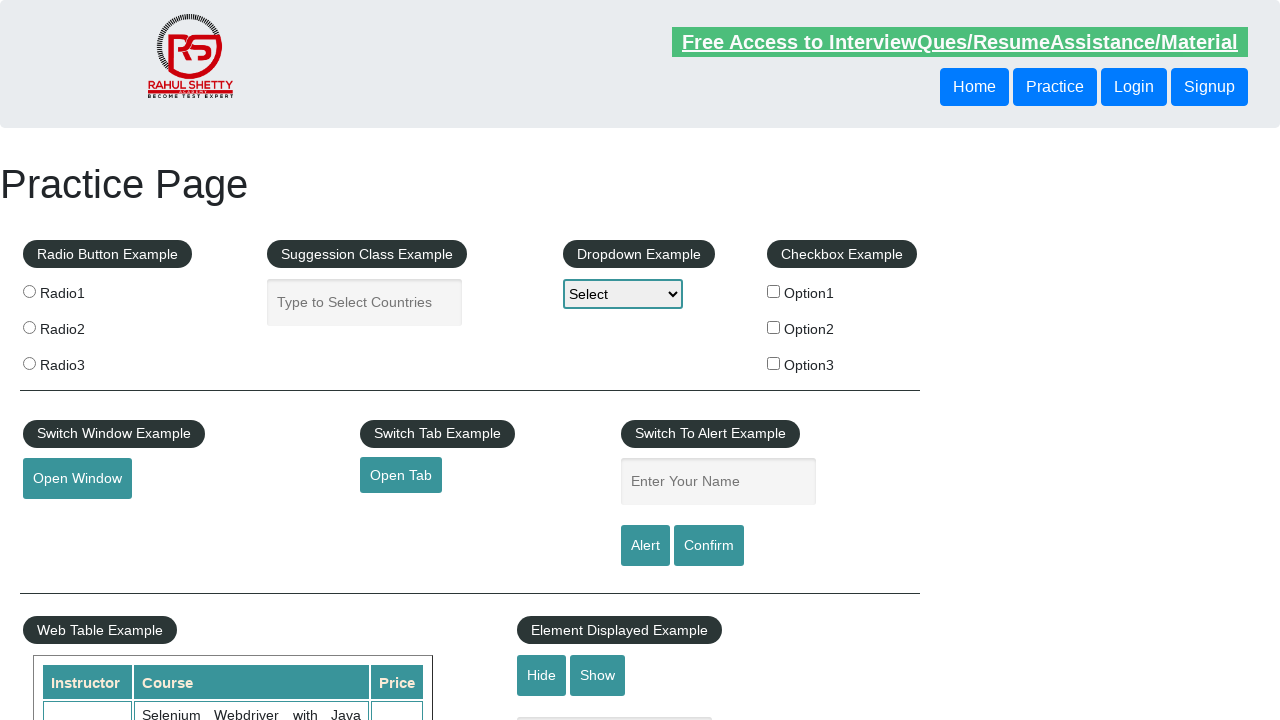

Extracted cell data: Rahul Shetty
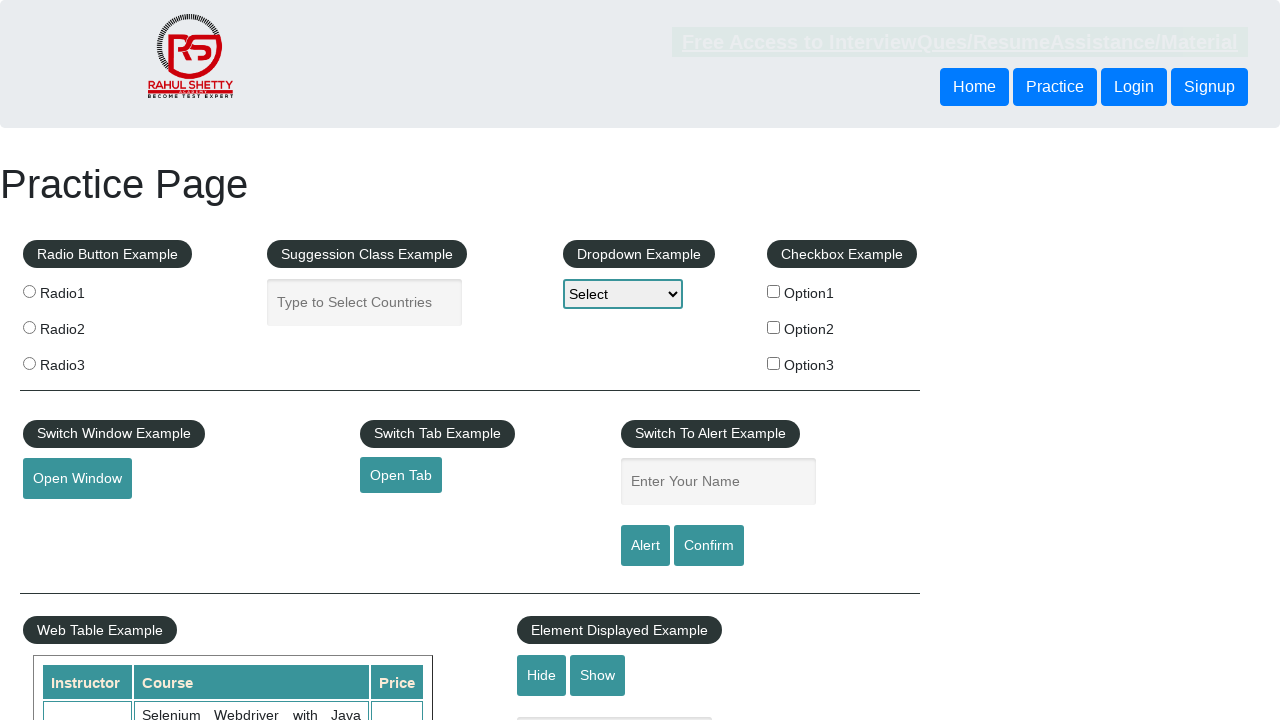

Extracted cell data: Learn SQL in Practical + Database Testing from Scratch
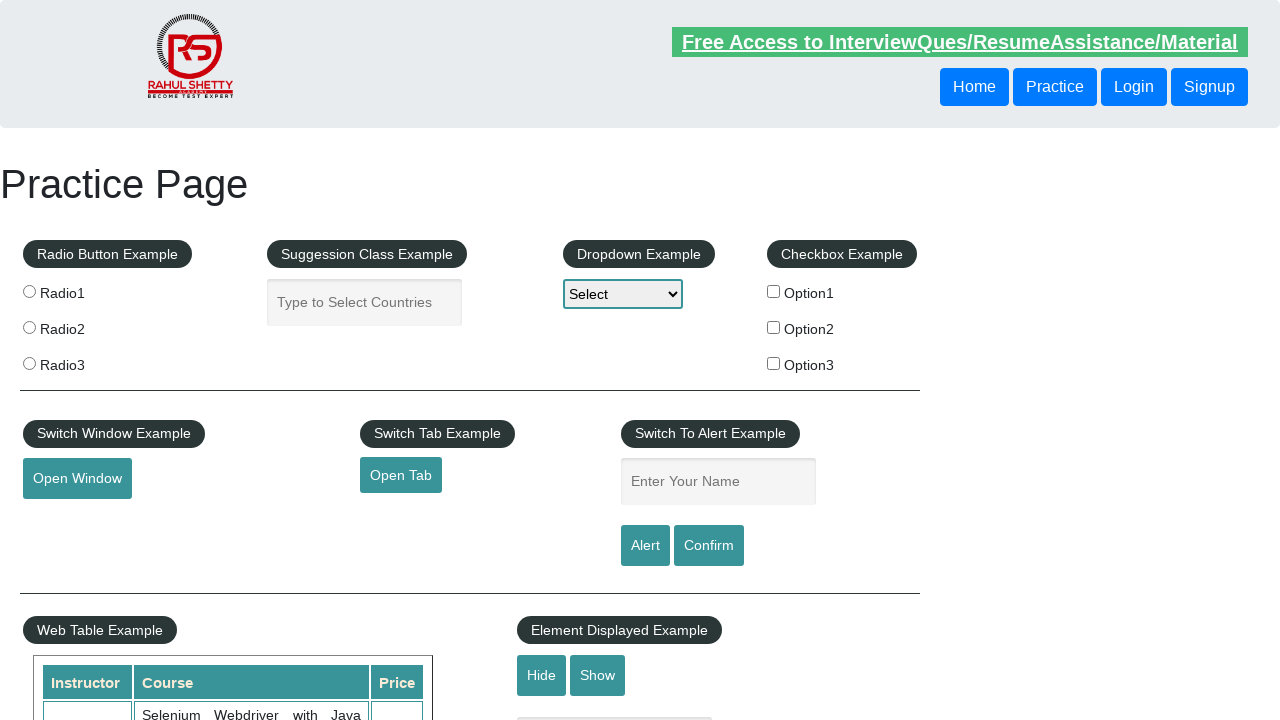

Extracted cell data: 25
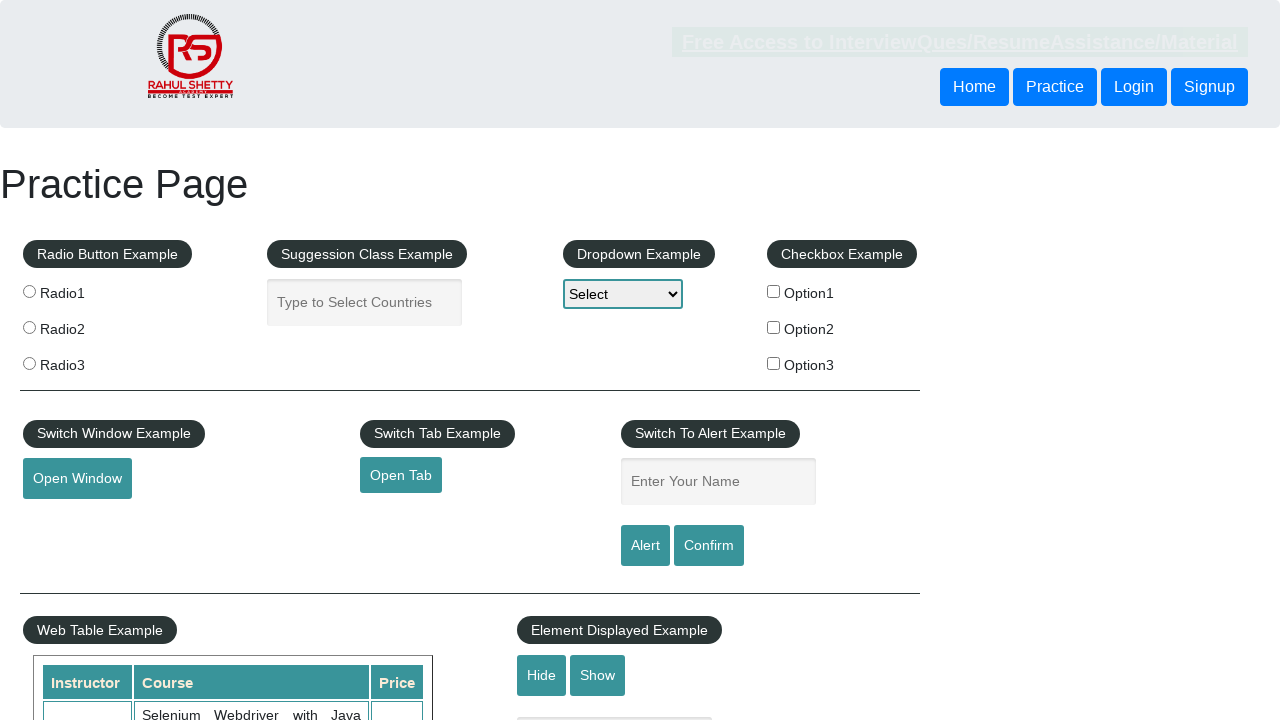

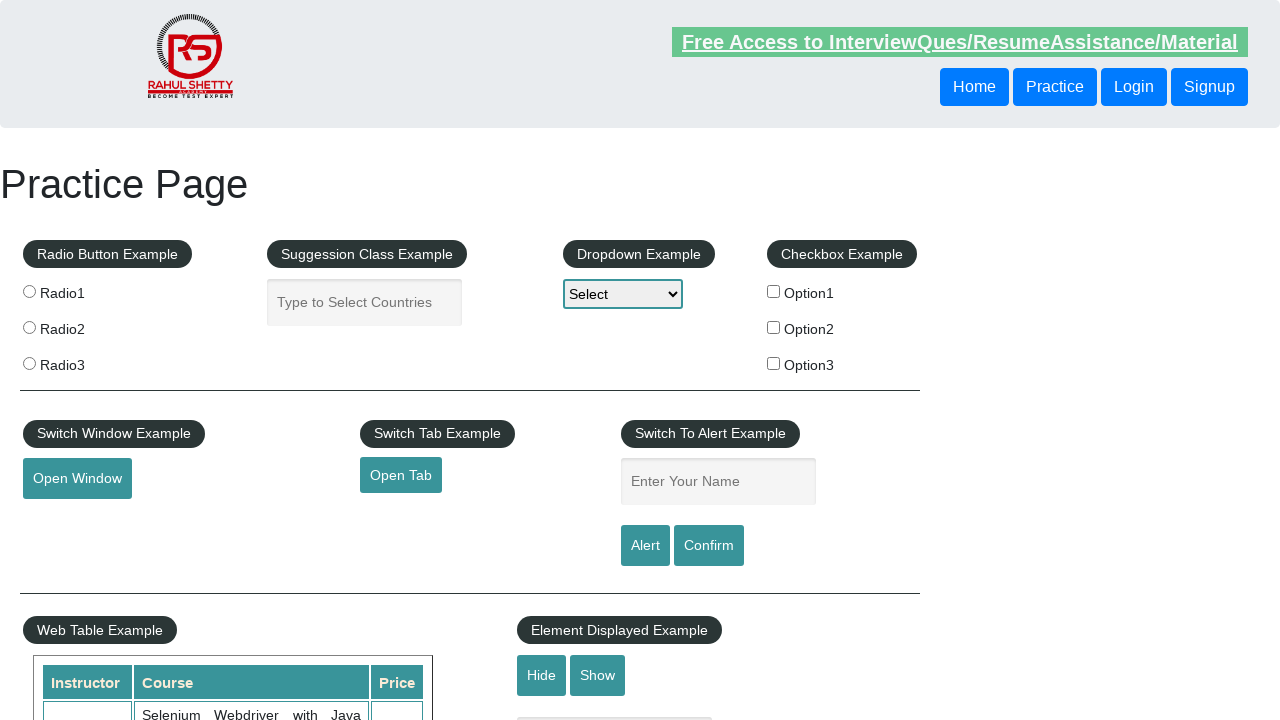